Navigates to the WebDriverIO website and retrieves the page title to verify it is not empty

Starting URL: https://webdriver.io

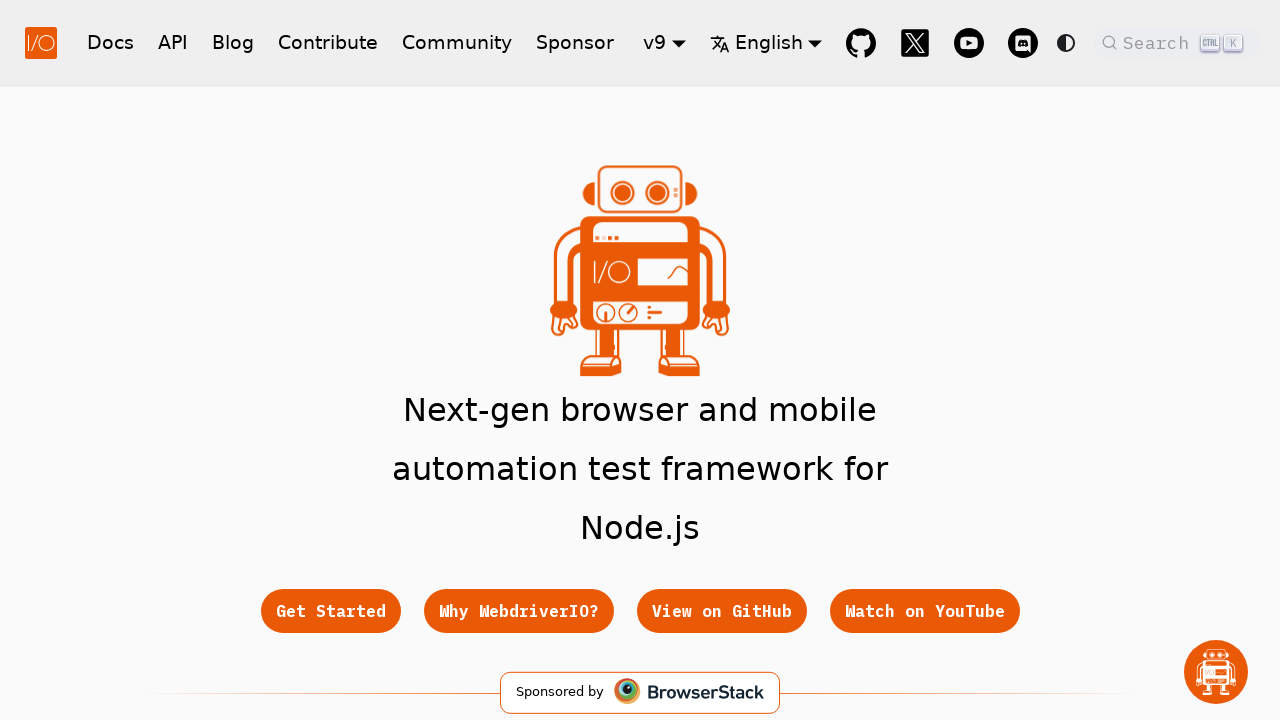

Waited for page to reach domcontentloaded state
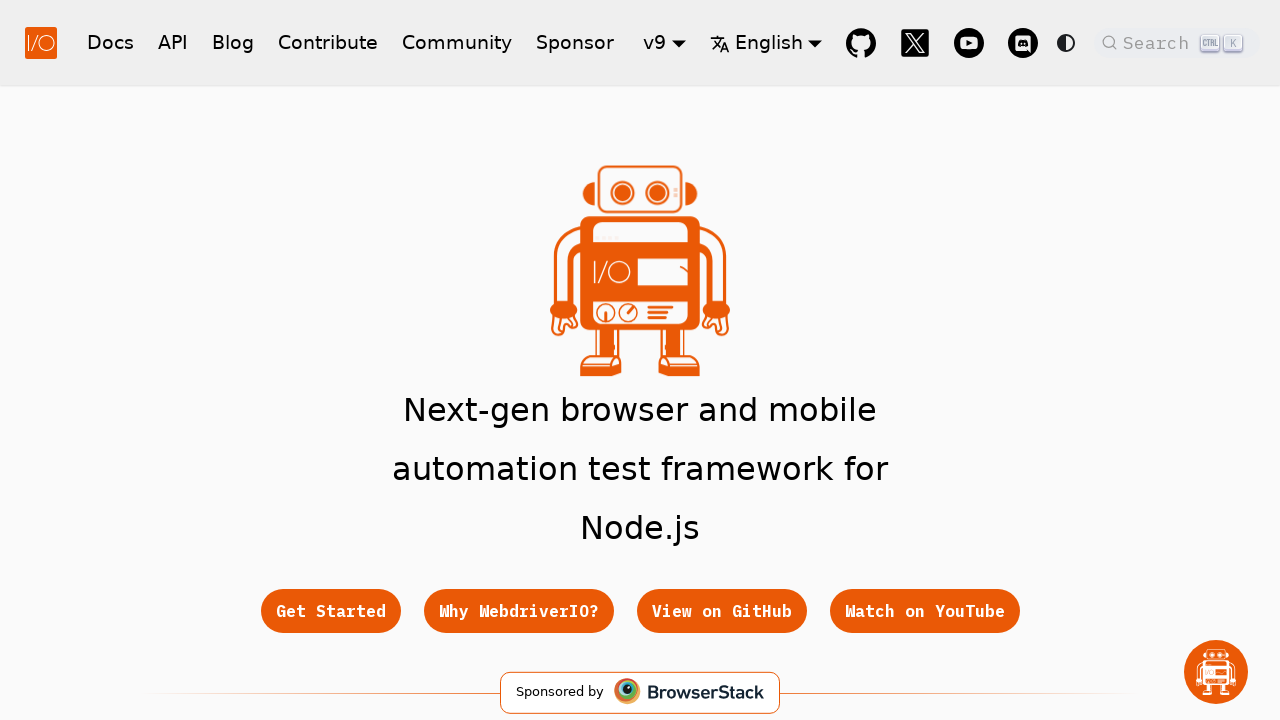

Retrieved page title from WebDriverIO website
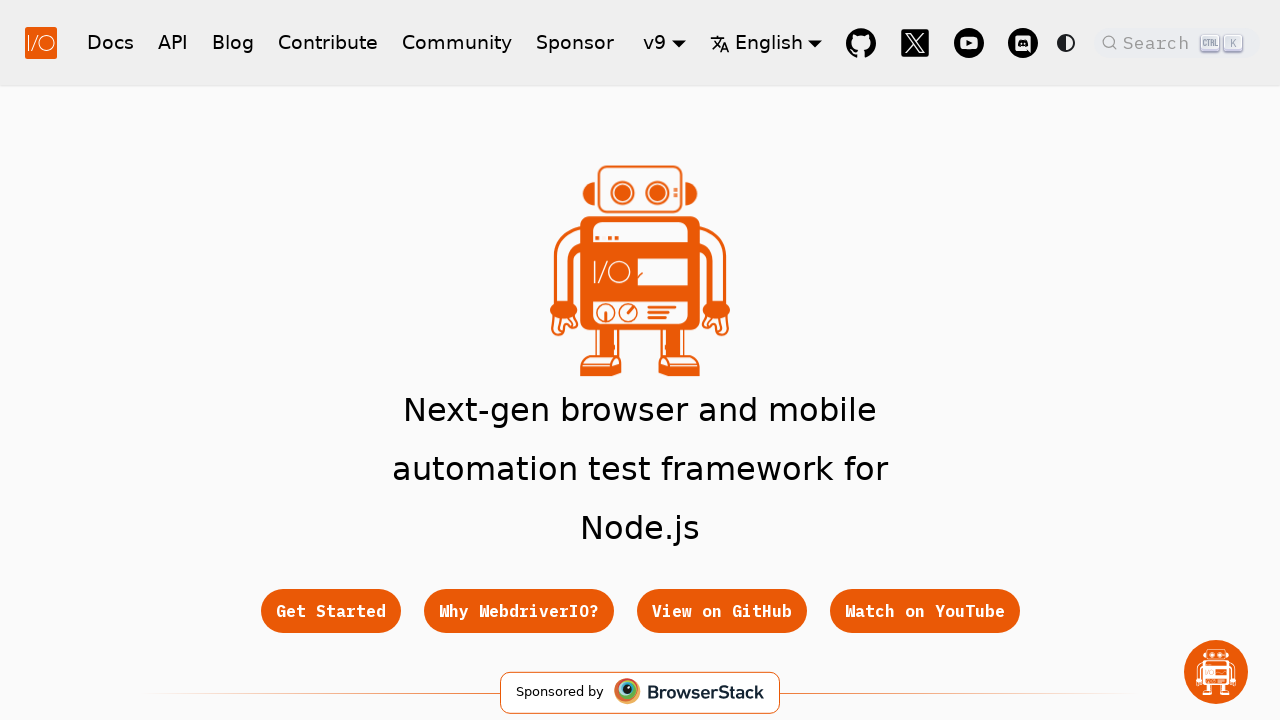

Verified that page title is not empty
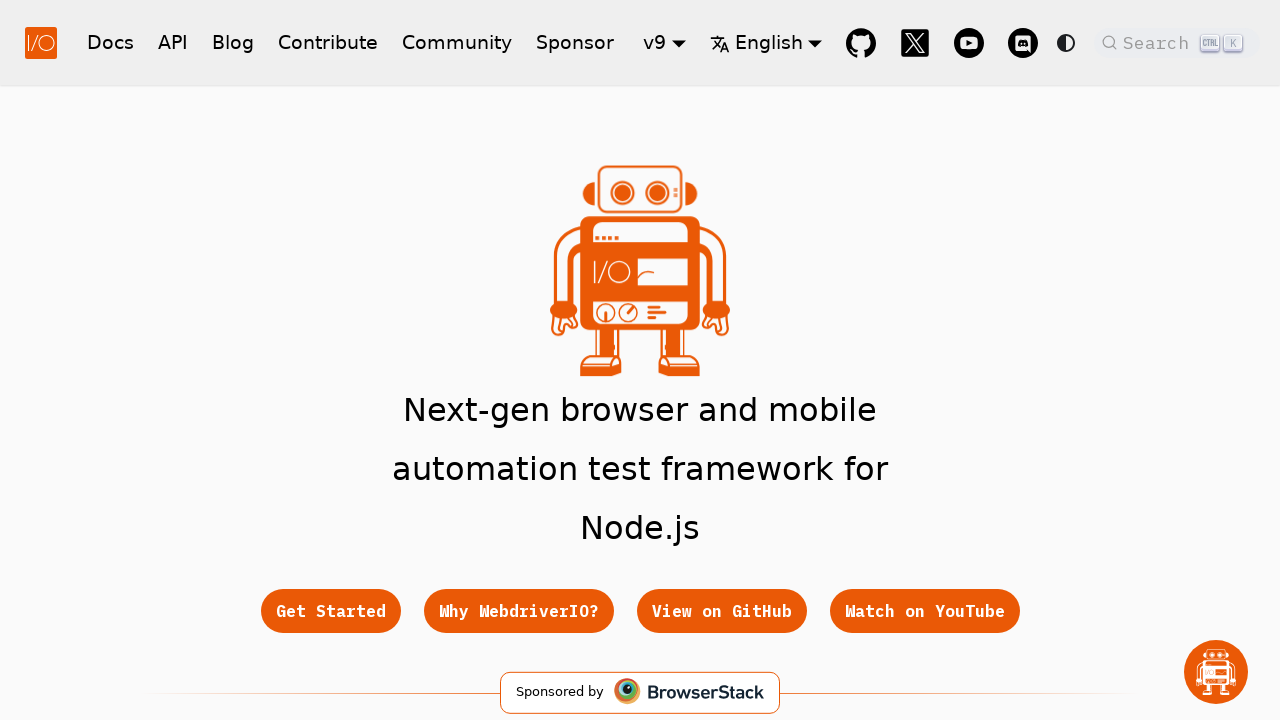

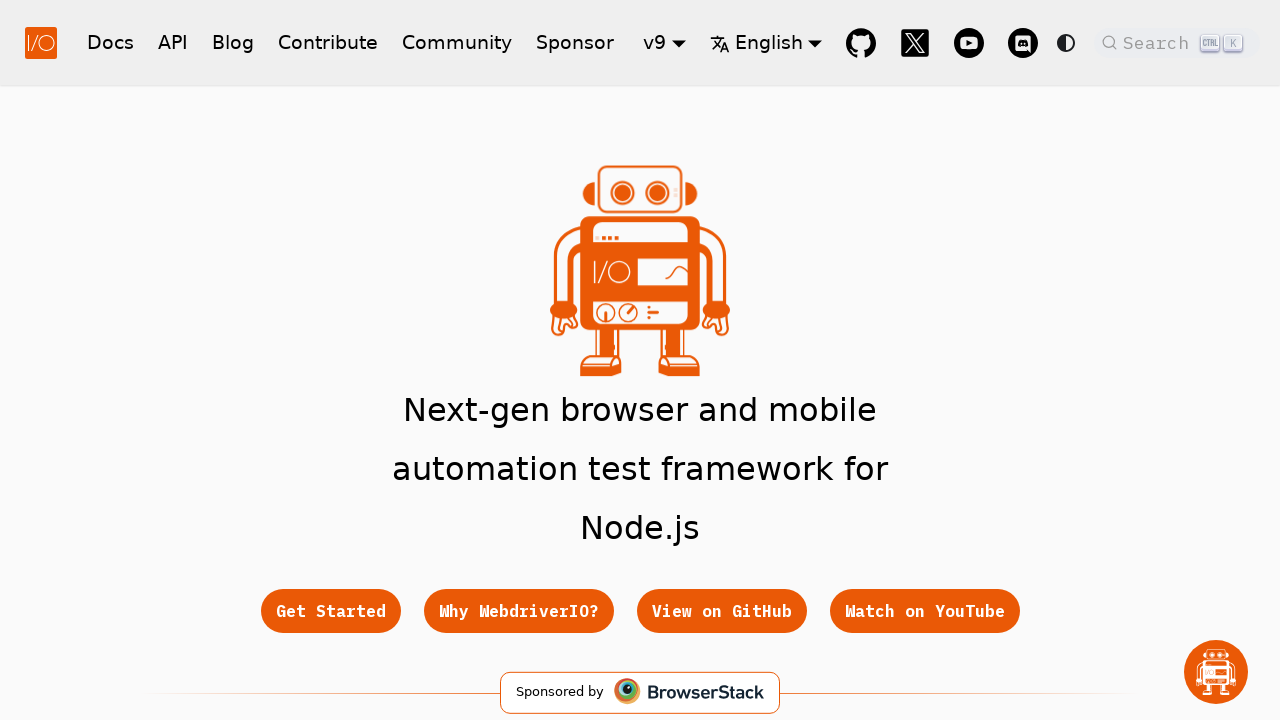